Tests e-commerce functionality by searching for products, adding a specific item (Cashews) to cart, and proceeding through checkout to place an order

Starting URL: https://rahulshettyacademy.com/seleniumPractise/#/

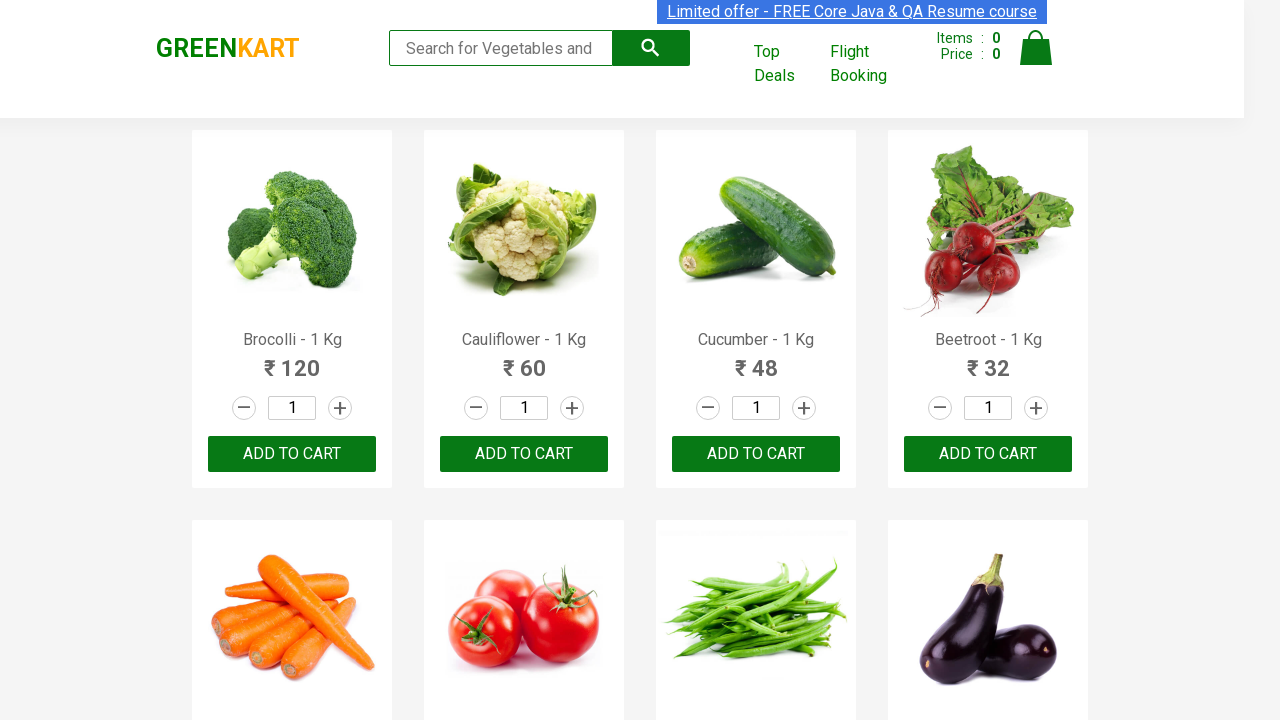

Filled search field with 'ca' to find products on .search-keyword
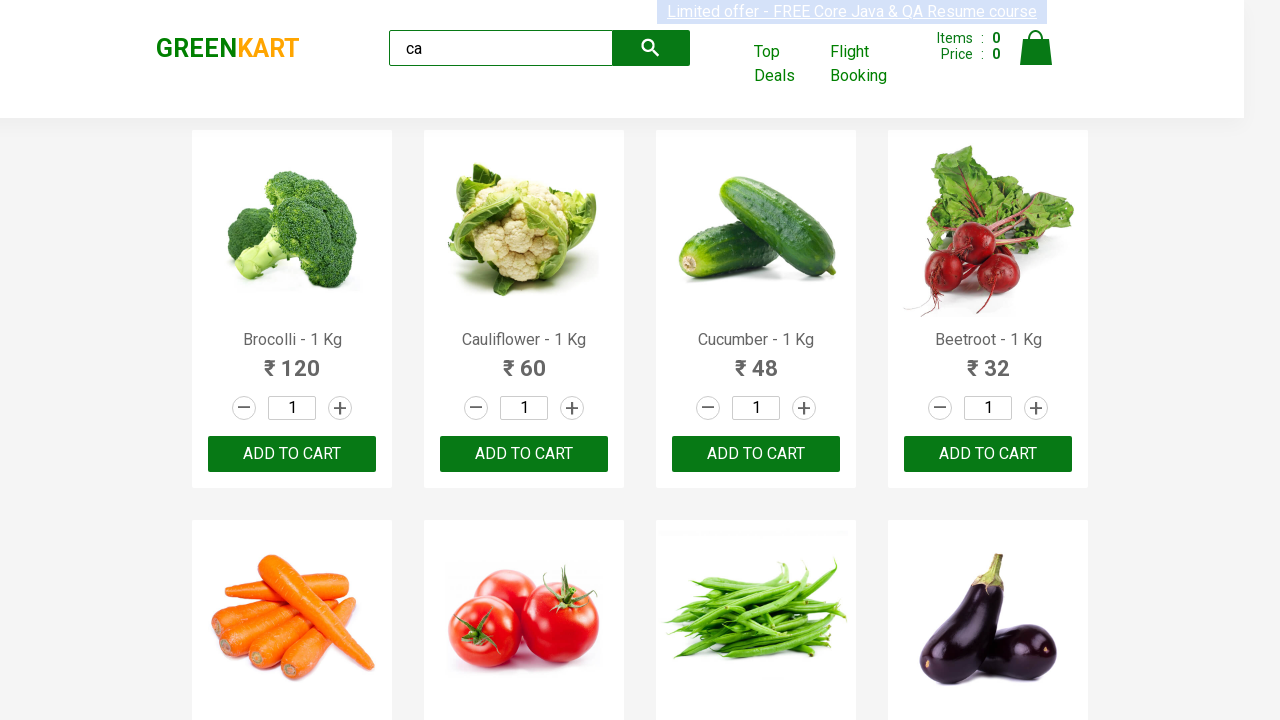

Waited 2 seconds for search results to load
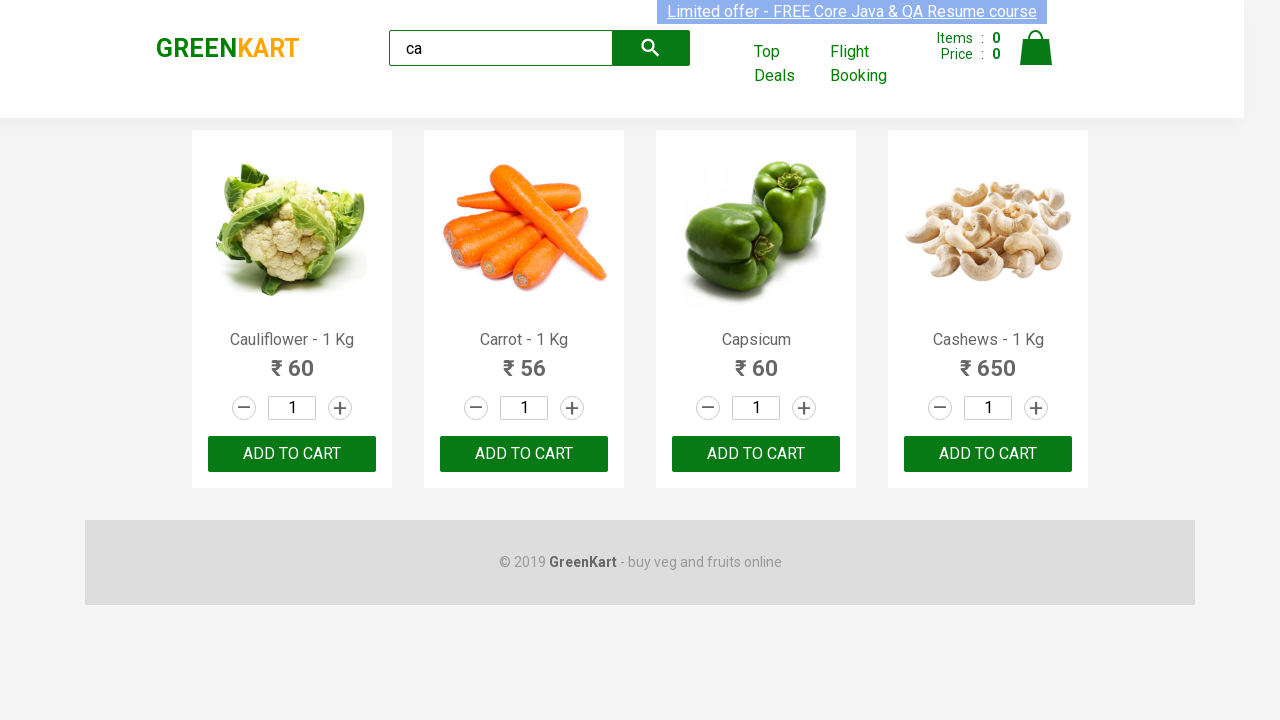

Located all product elements on the page
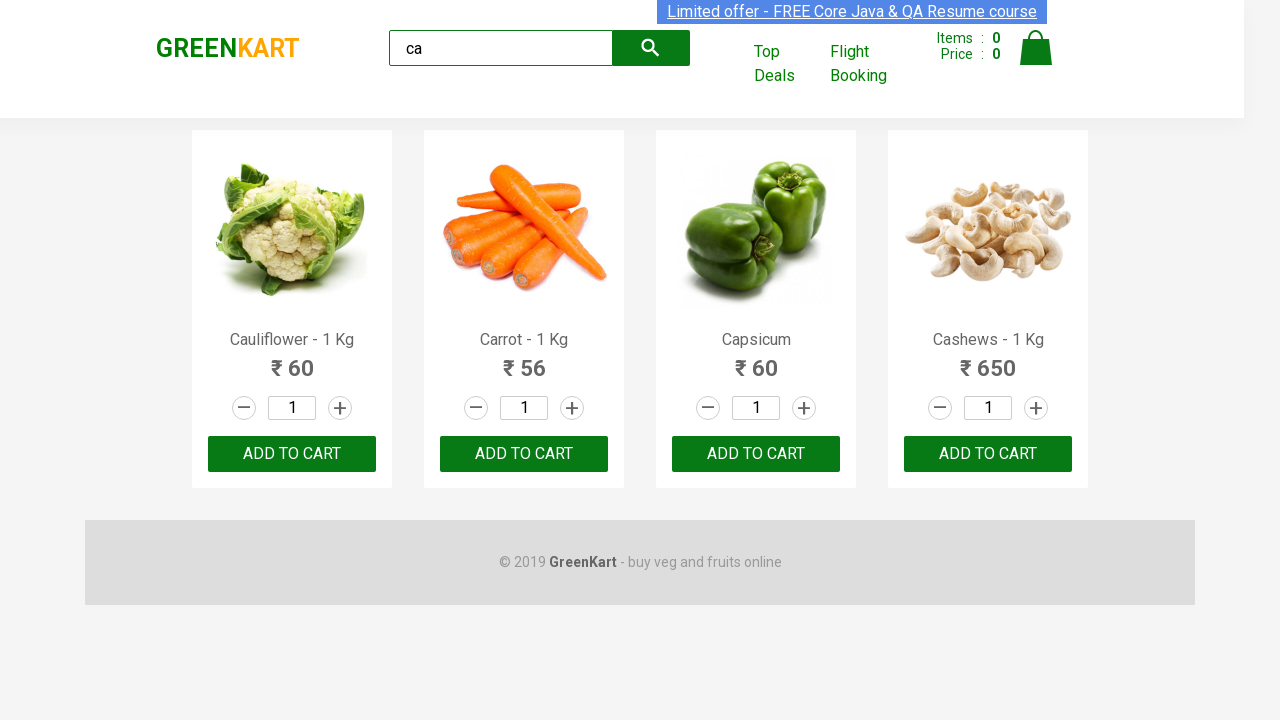

Found Cashews product and clicked add to cart button at (988, 454) on .products .product >> nth=3 >> button
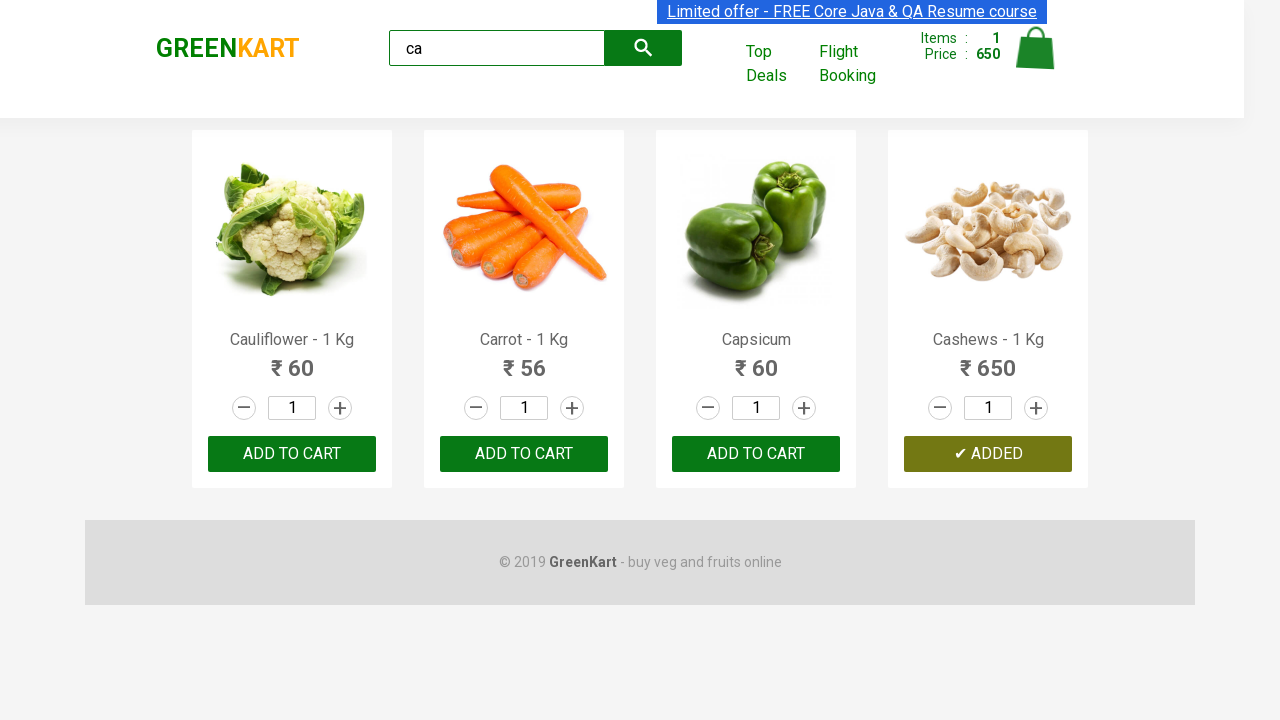

Clicked on cart icon to view cart at (1036, 48) on .cart-icon > img
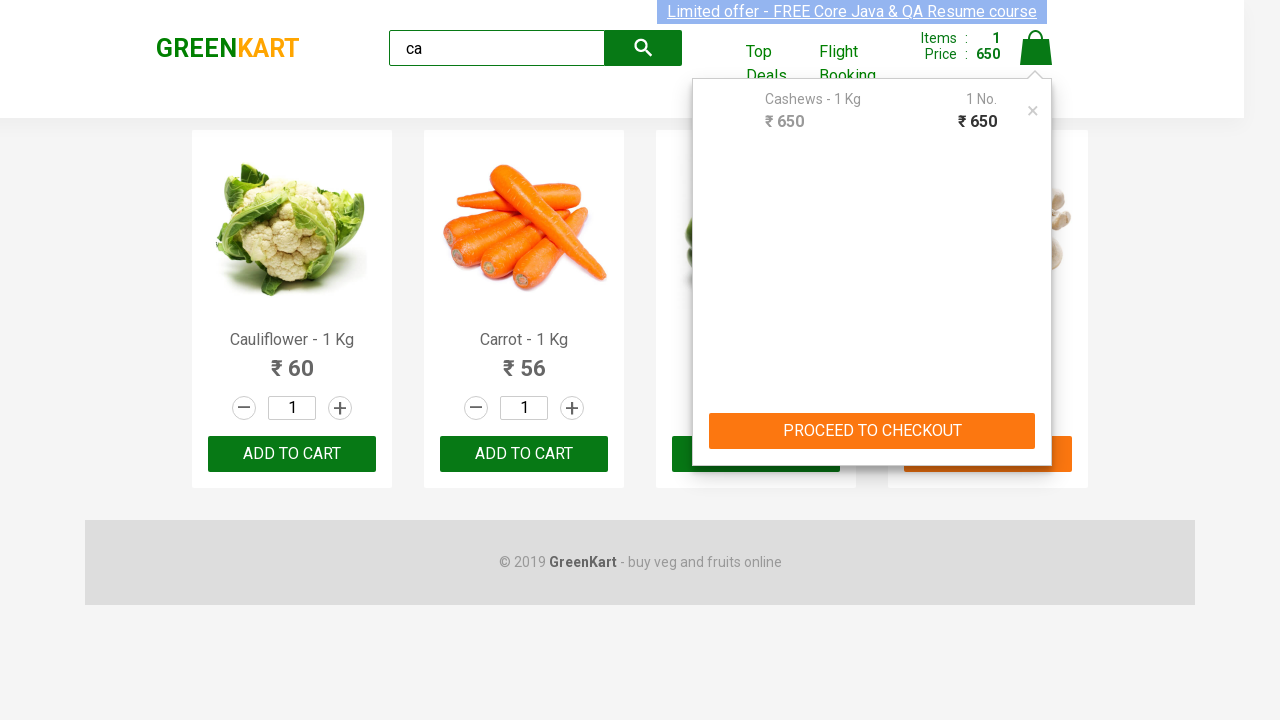

Clicked PROCEED TO CHECKOUT button at (872, 431) on text=PROCEED TO CHECKOUT
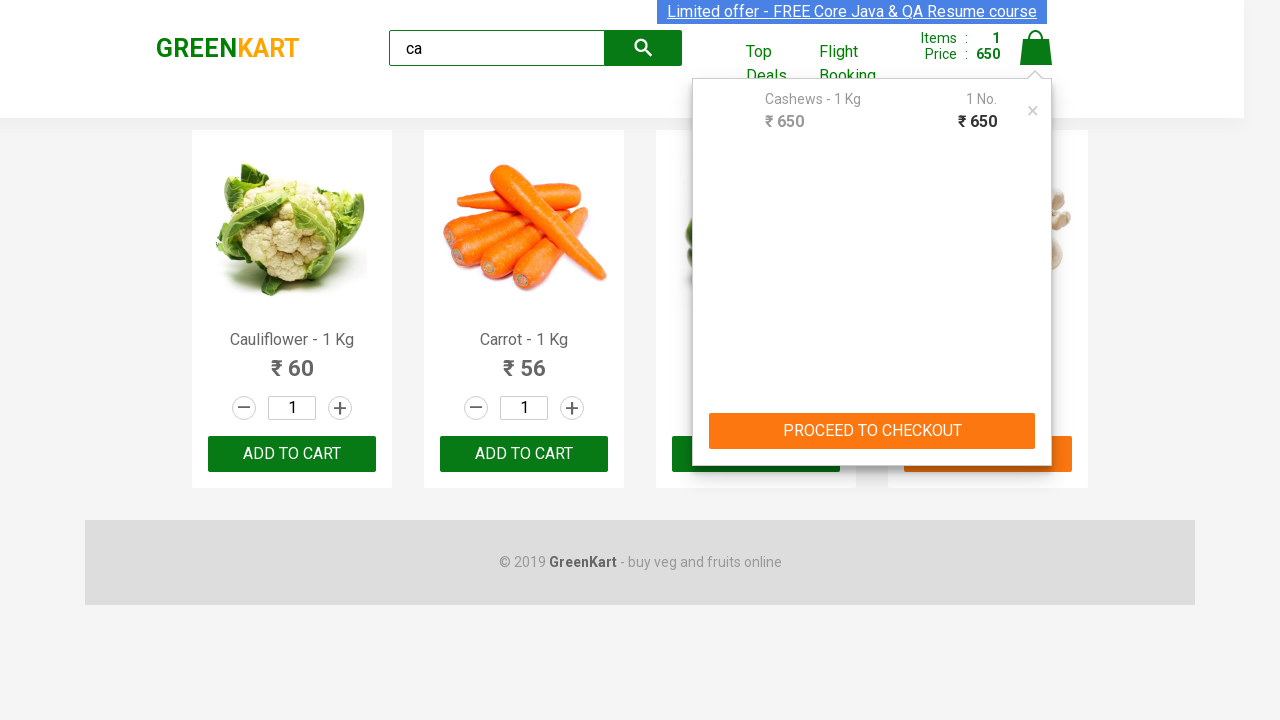

Clicked Place Order button to complete purchase at (1036, 420) on text=Place Order
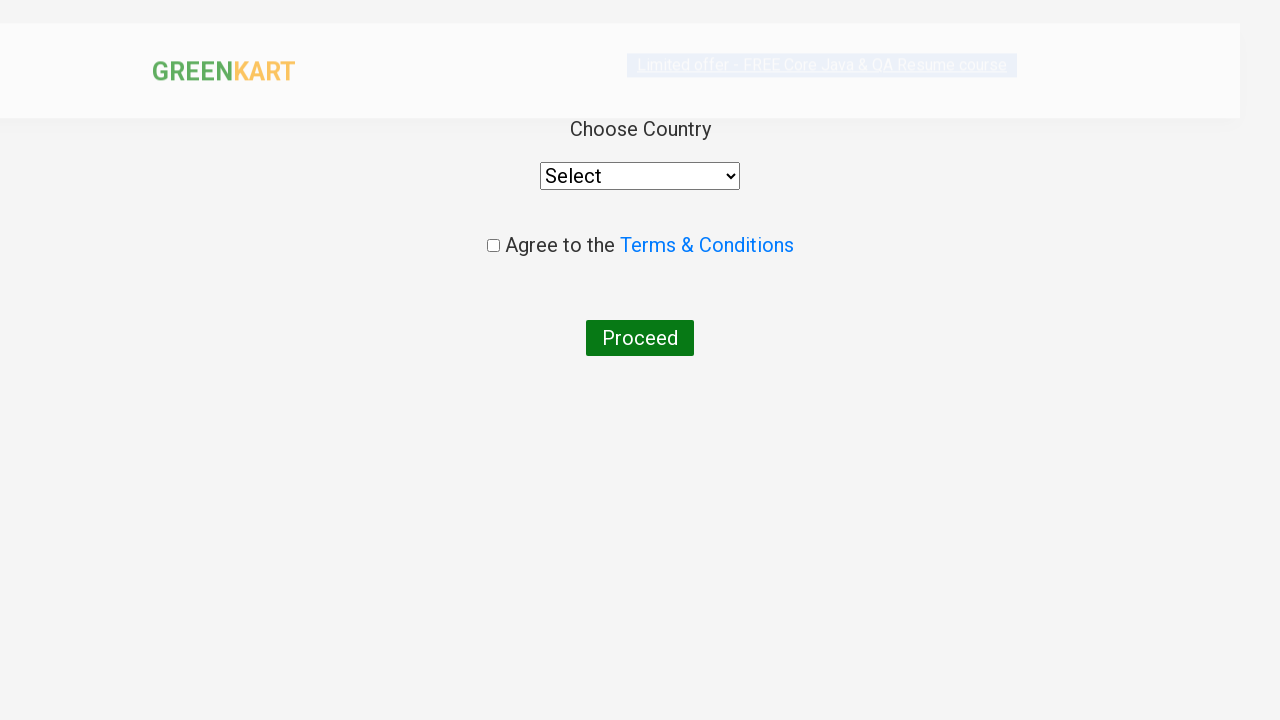

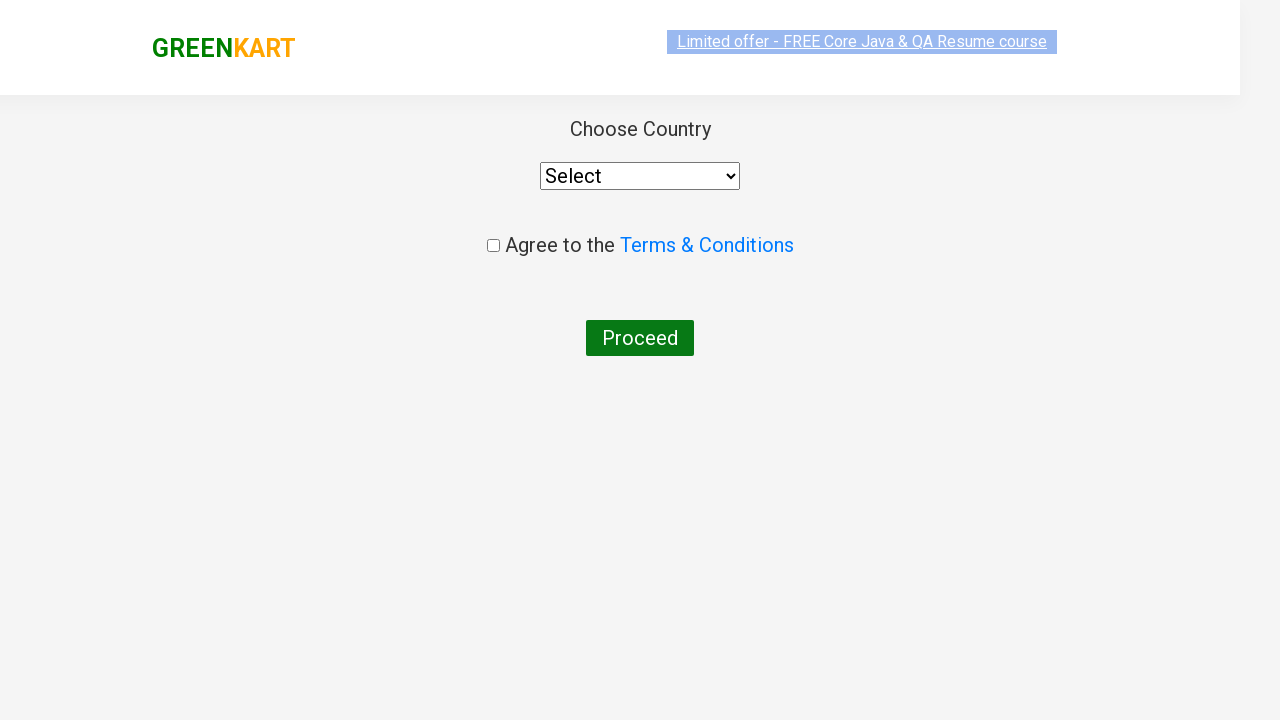